Navigates to the-internet.herokuapp.com and performs infinite scrolling by scrolling to the bottom of the page

Starting URL: https://the-internet.herokuapp.com/

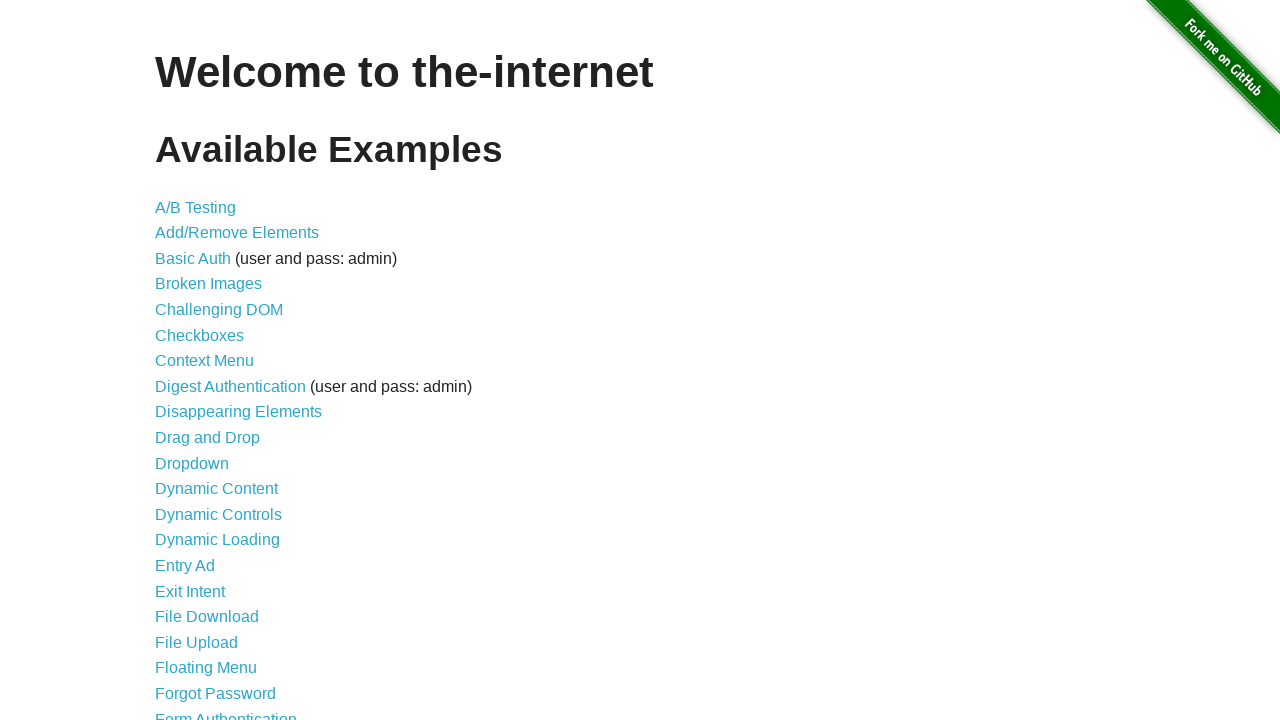

Navigated to the-internet.herokuapp.com
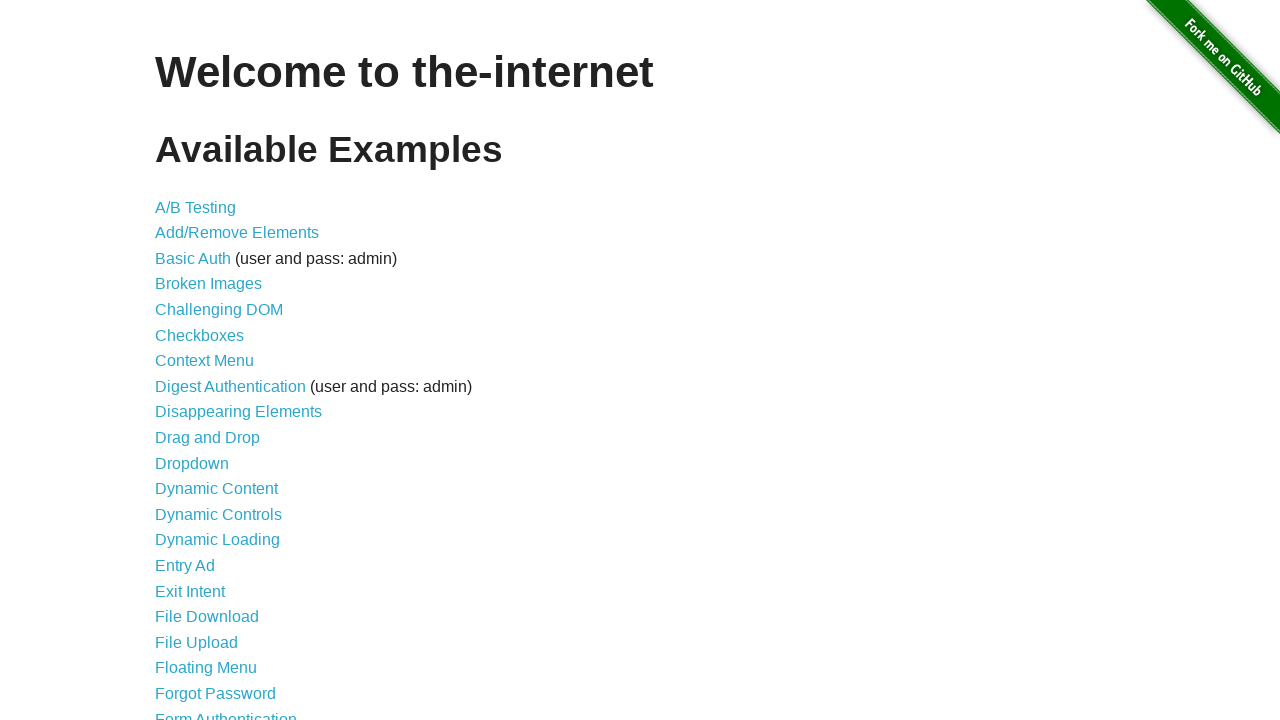

Scrolled to the bottom of the page
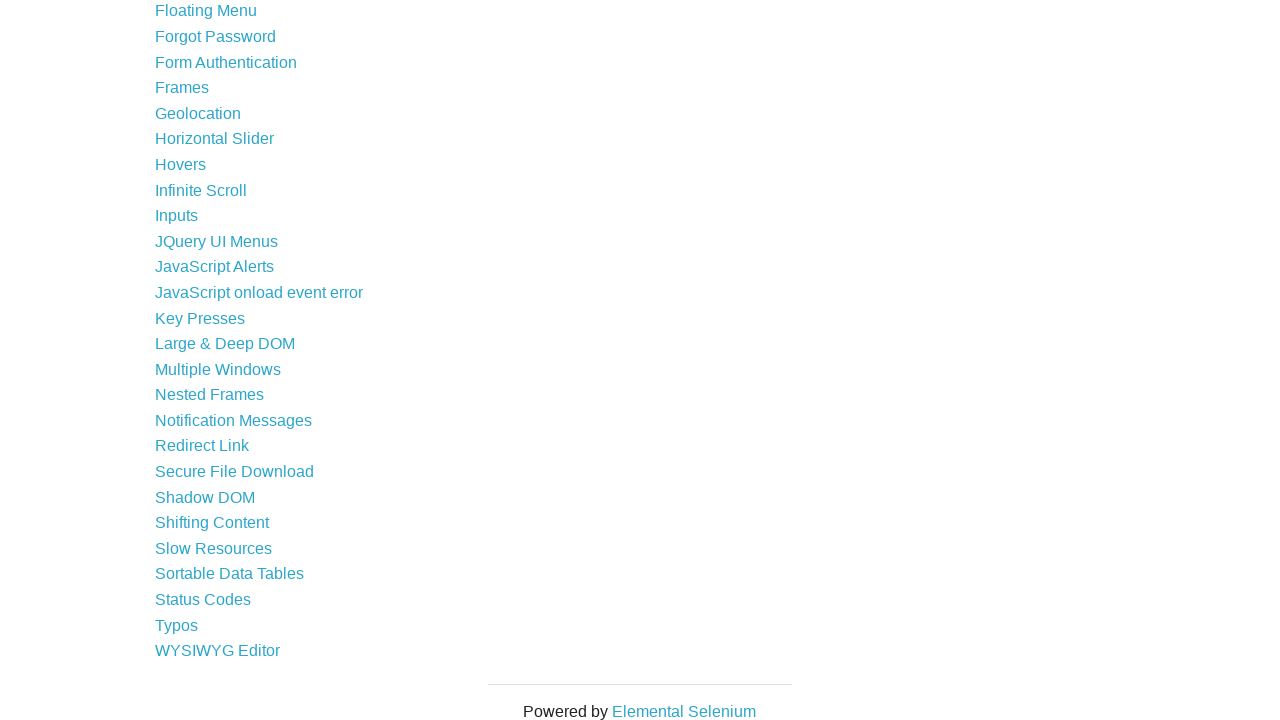

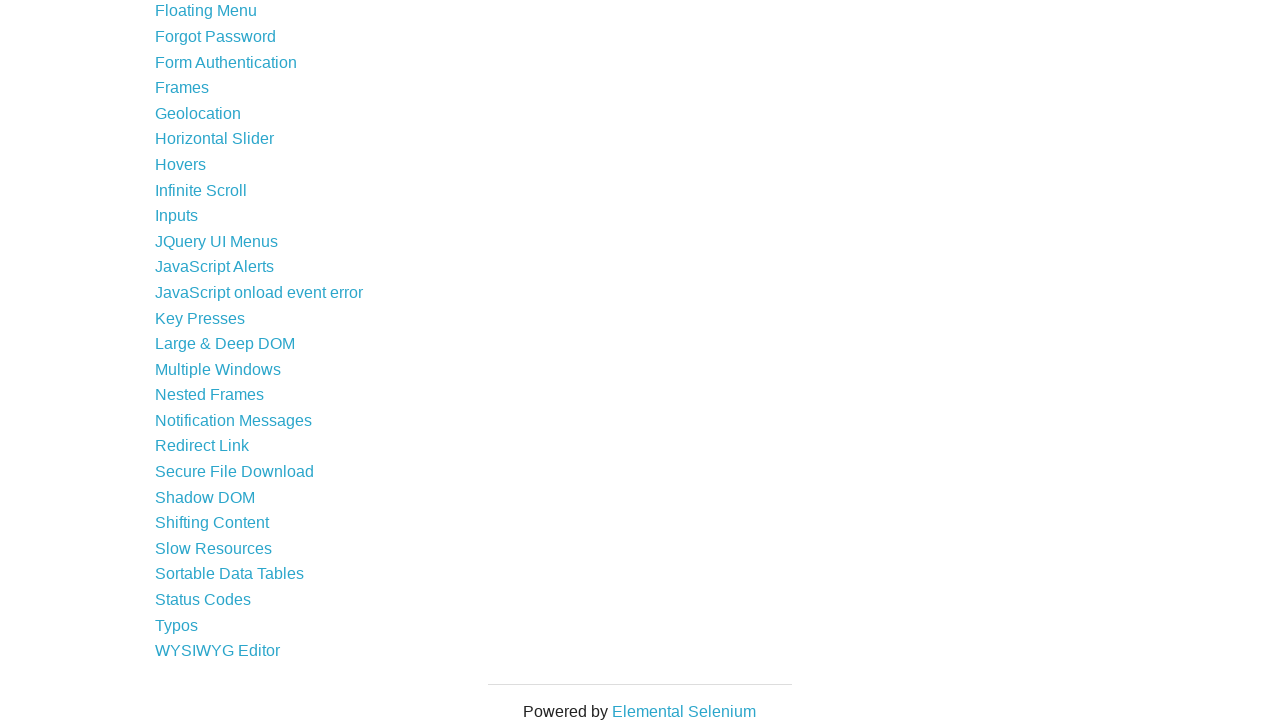